Tests the UNC class search functionality by selecting a term and subject from dropdowns, then submitting the search form and waiting for results to load

Starting URL: https://reports.unc.edu/class-search/?

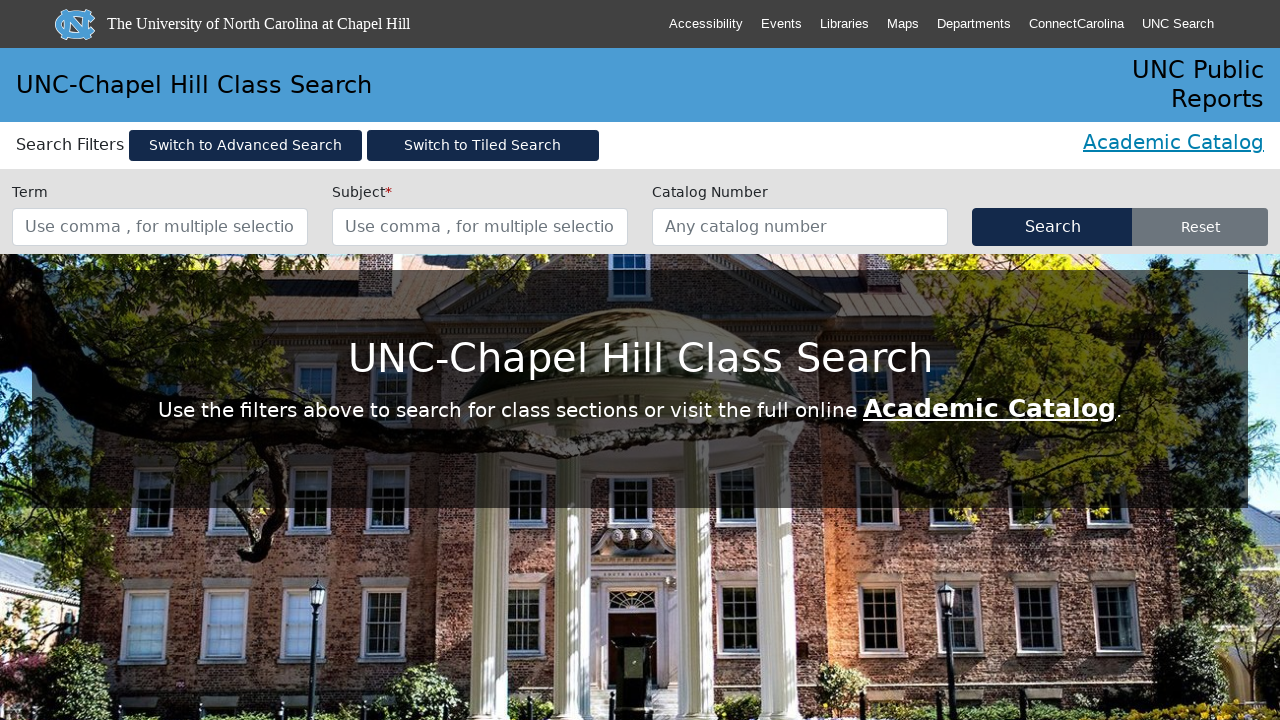

Filled term dropdown with '2025 Spring' on #term
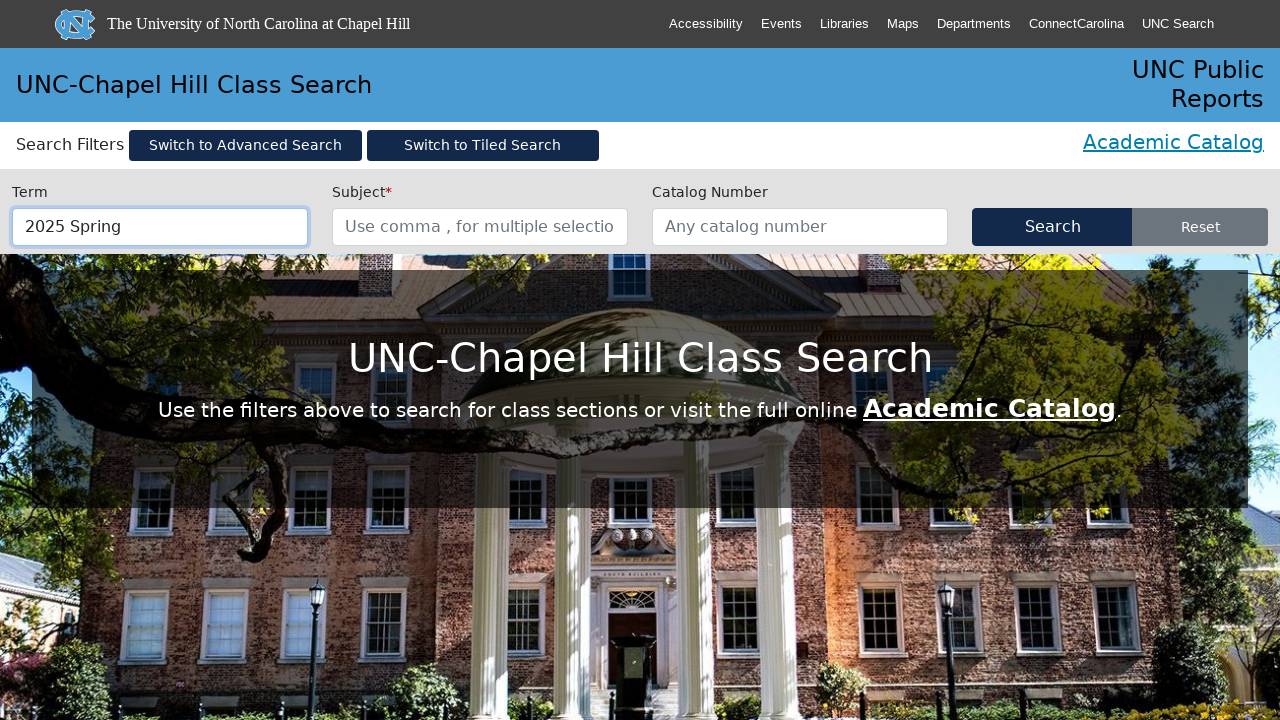

Filled subject dropdown with 'COMP' on #subject
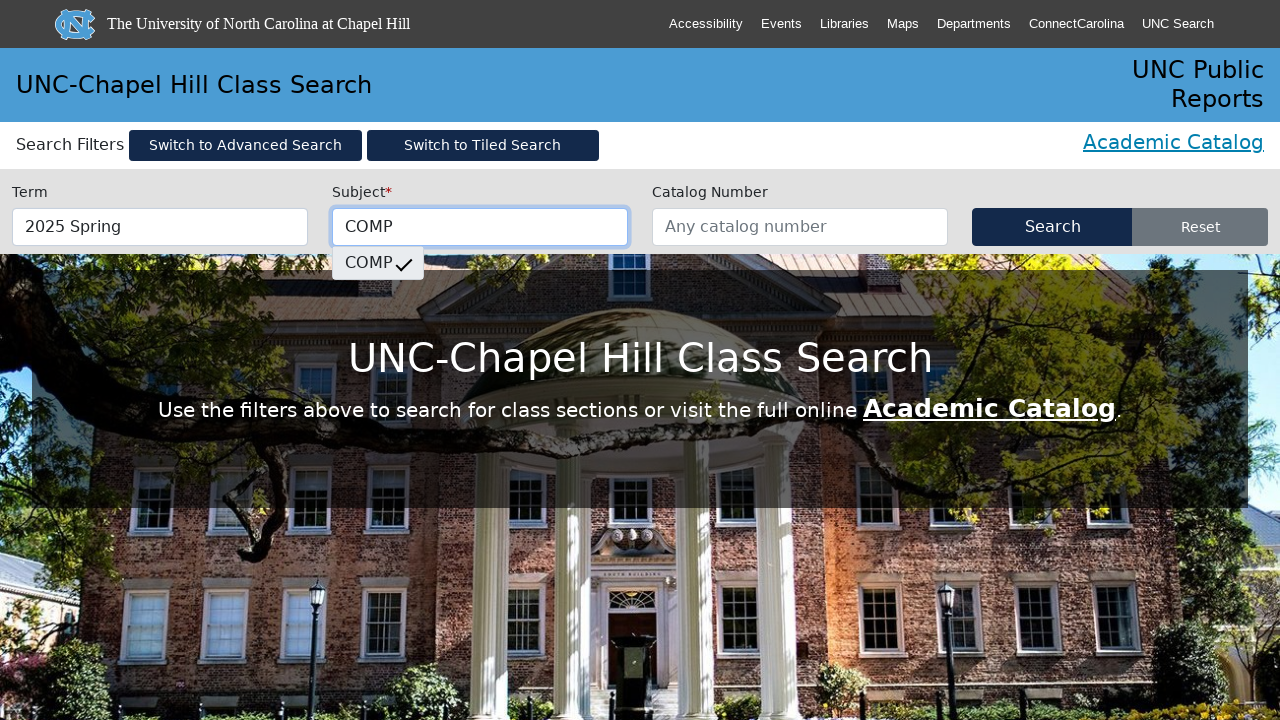

Clicked search button to submit form at (1052, 227) on #filter-submit
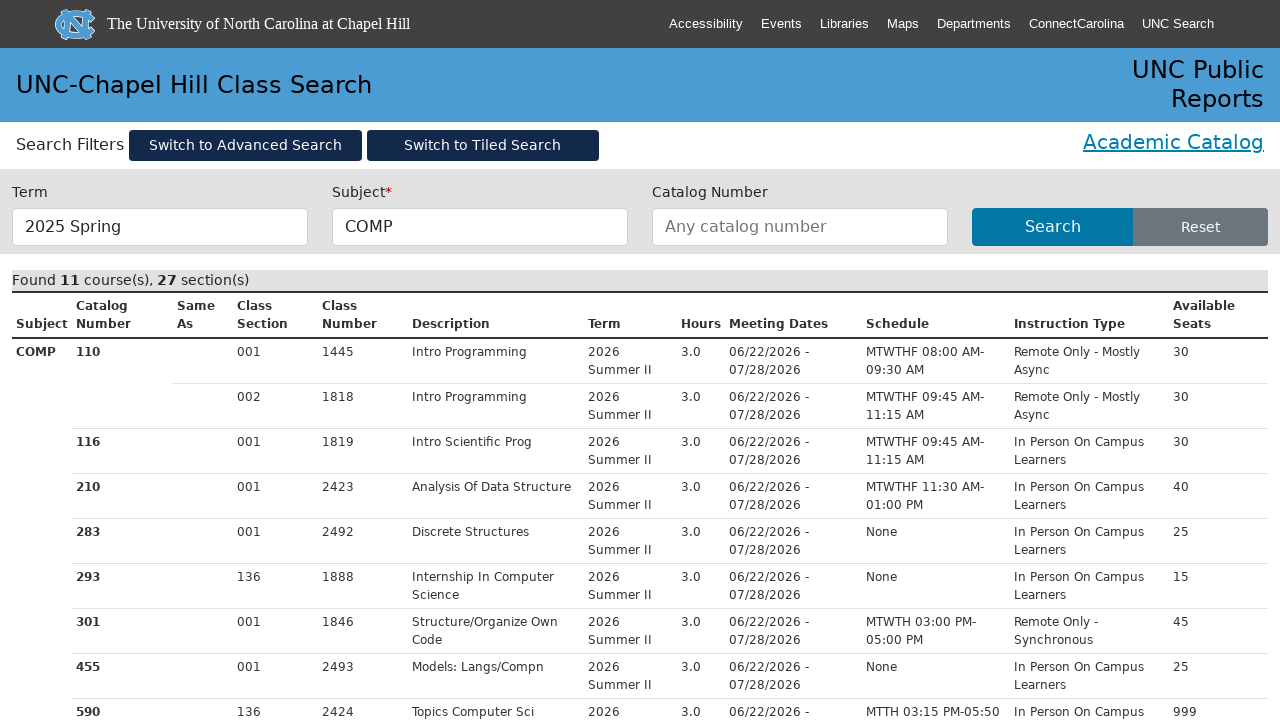

Search results table loaded successfully
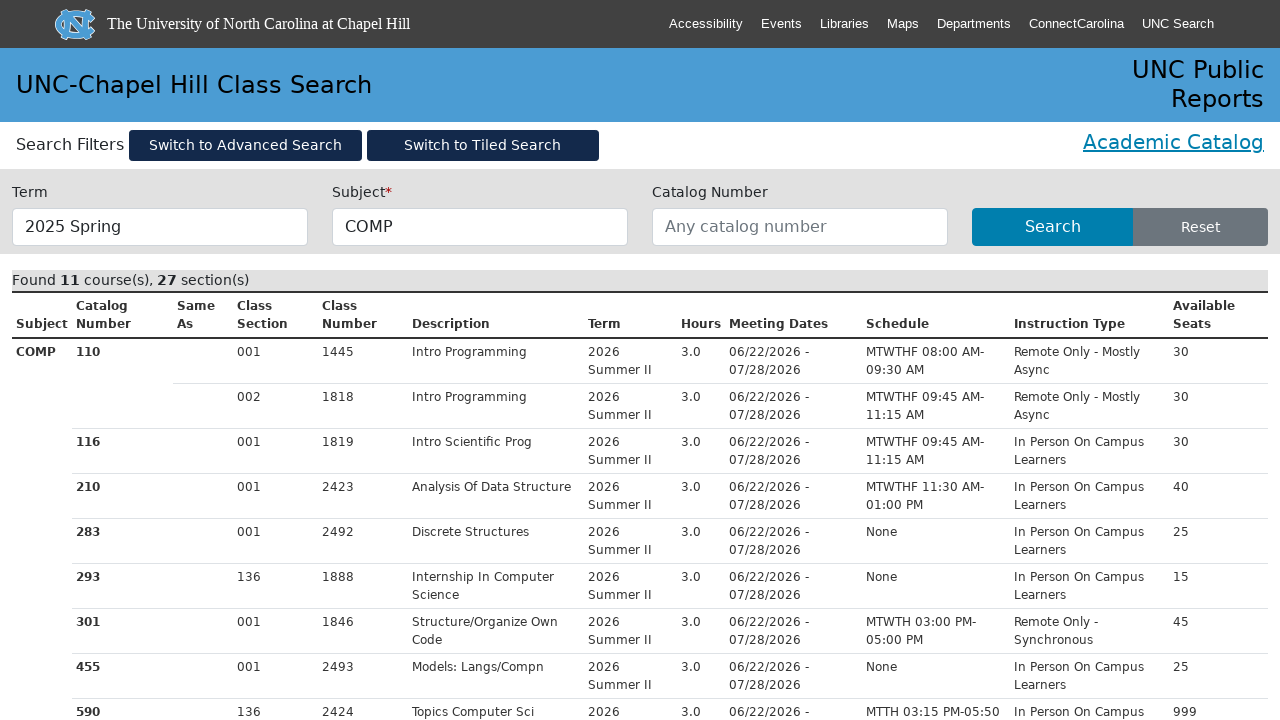

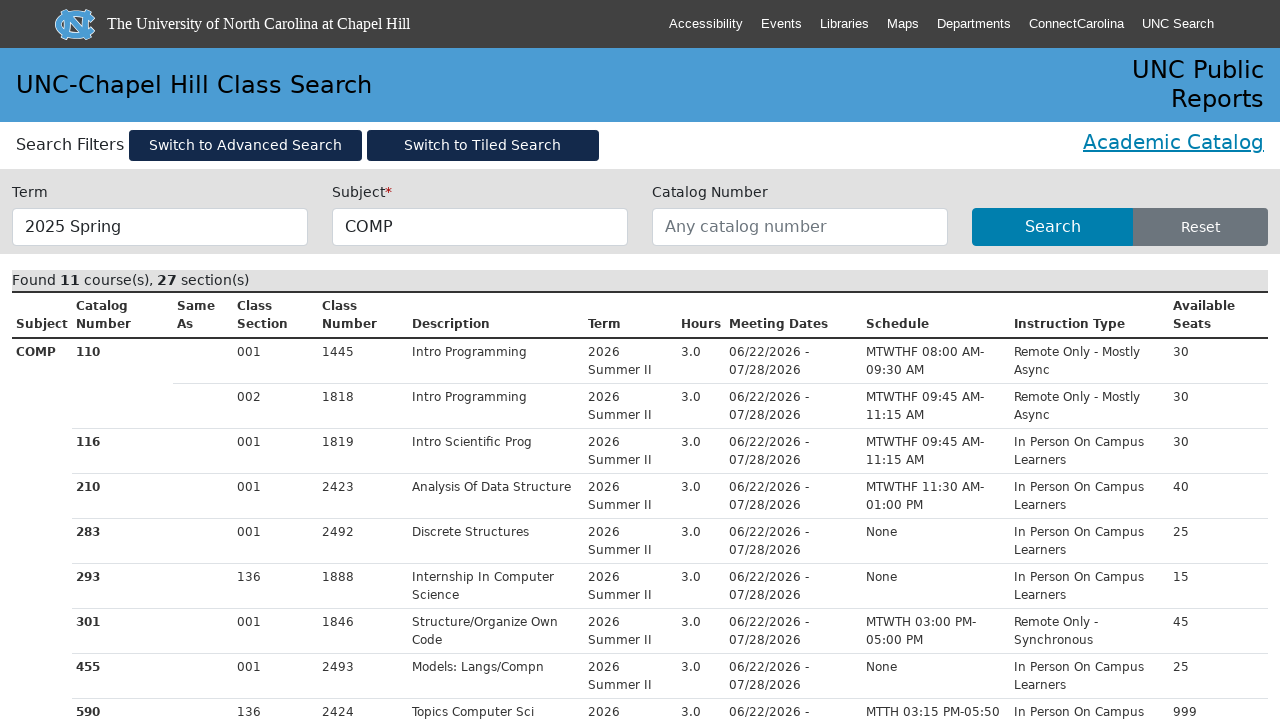